Tests disappearing elements by navigating to the disappearing elements page, refreshing multiple times, and verifying that the gallery element disappears

Starting URL: https://the-internet.herokuapp.com/

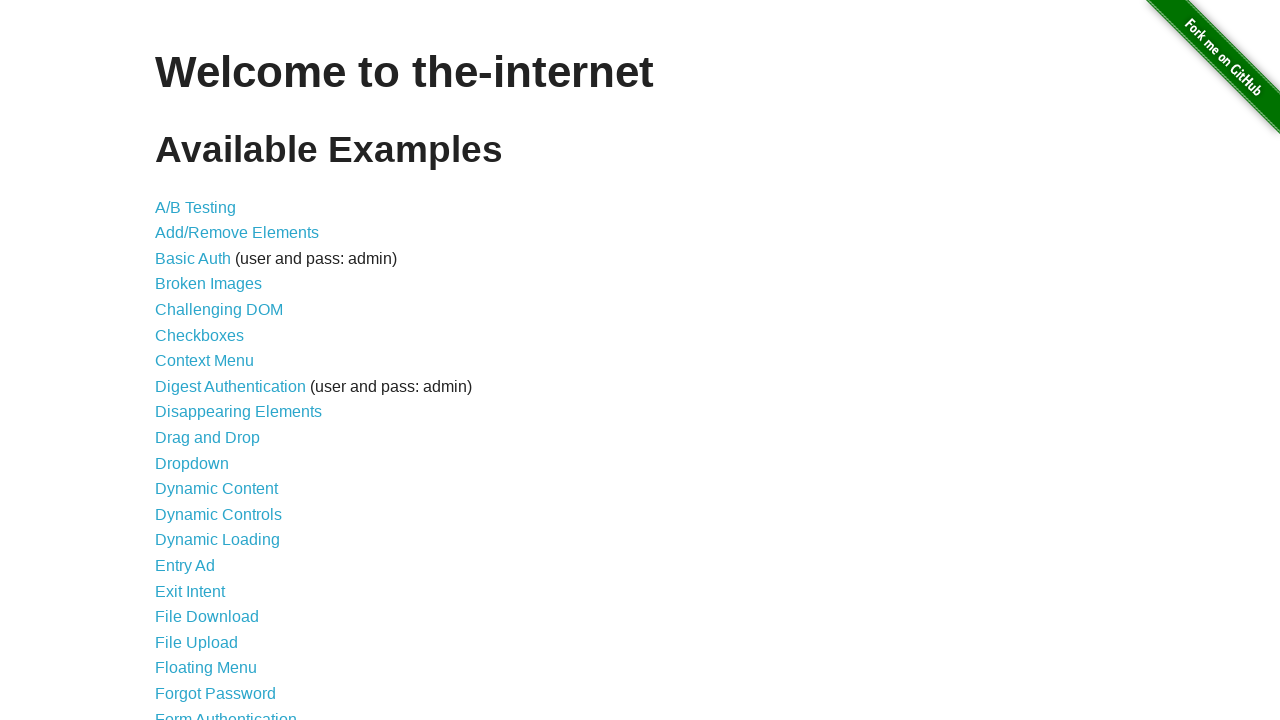

Clicked on 'Disappearing Elements' link to navigate to test page at (238, 412) on text=Disappearing Elements
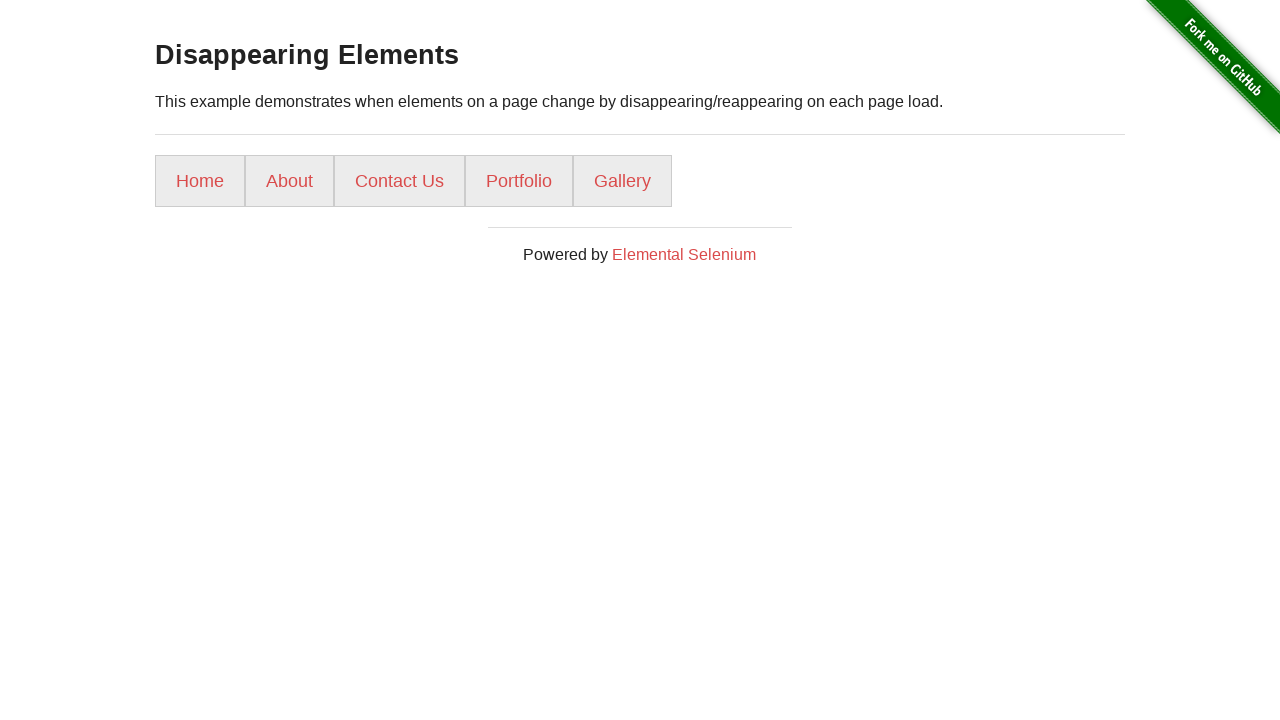

Refreshed page (refresh 1 of 5)
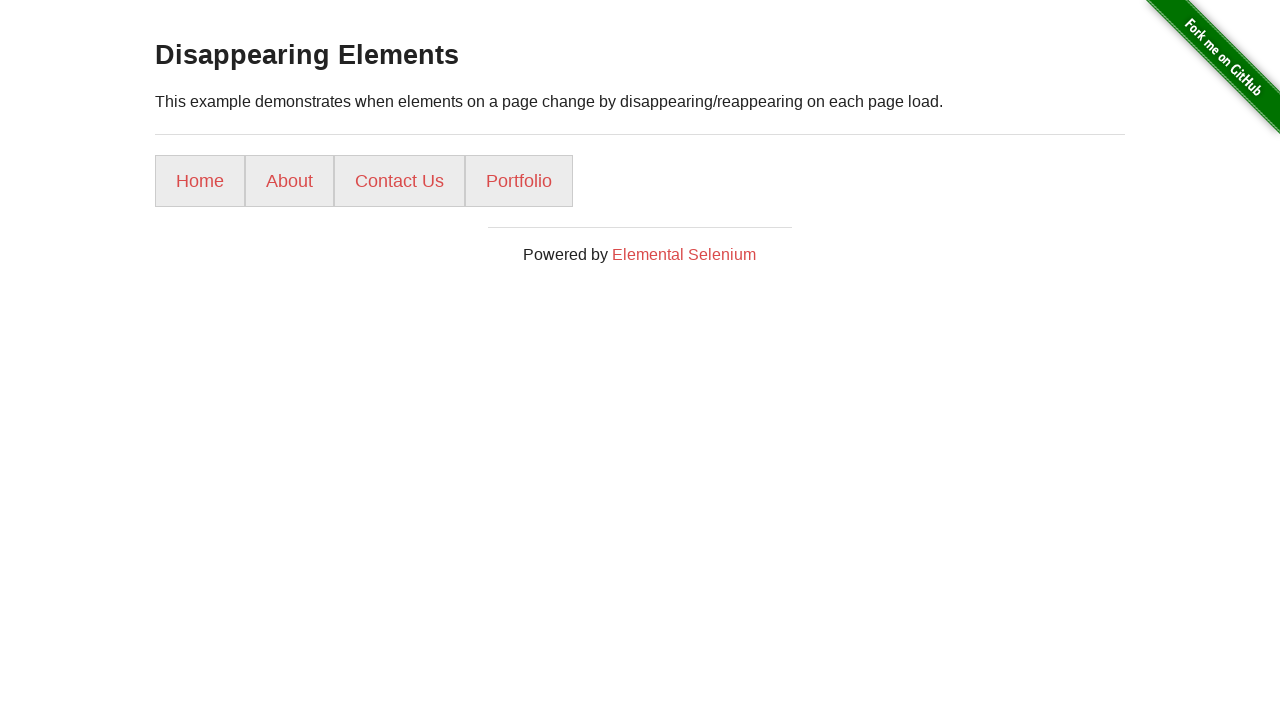

Refreshed page (refresh 2 of 5)
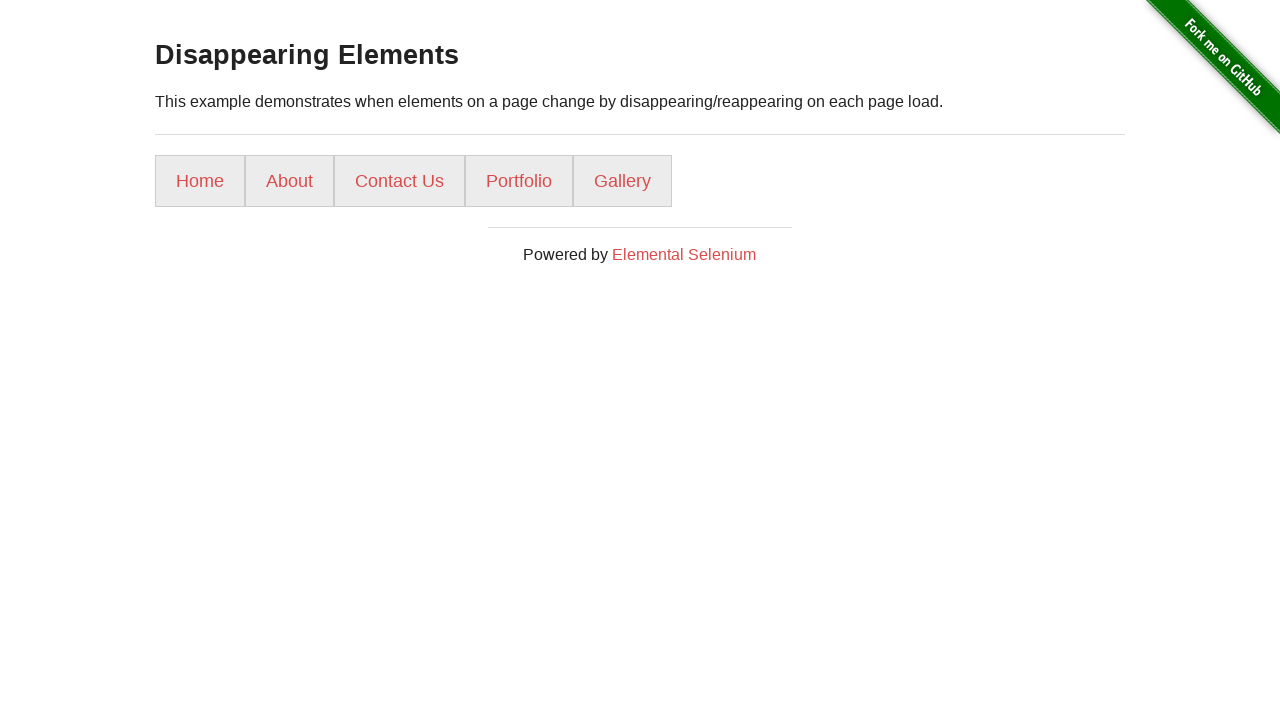

Refreshed page (refresh 3 of 5)
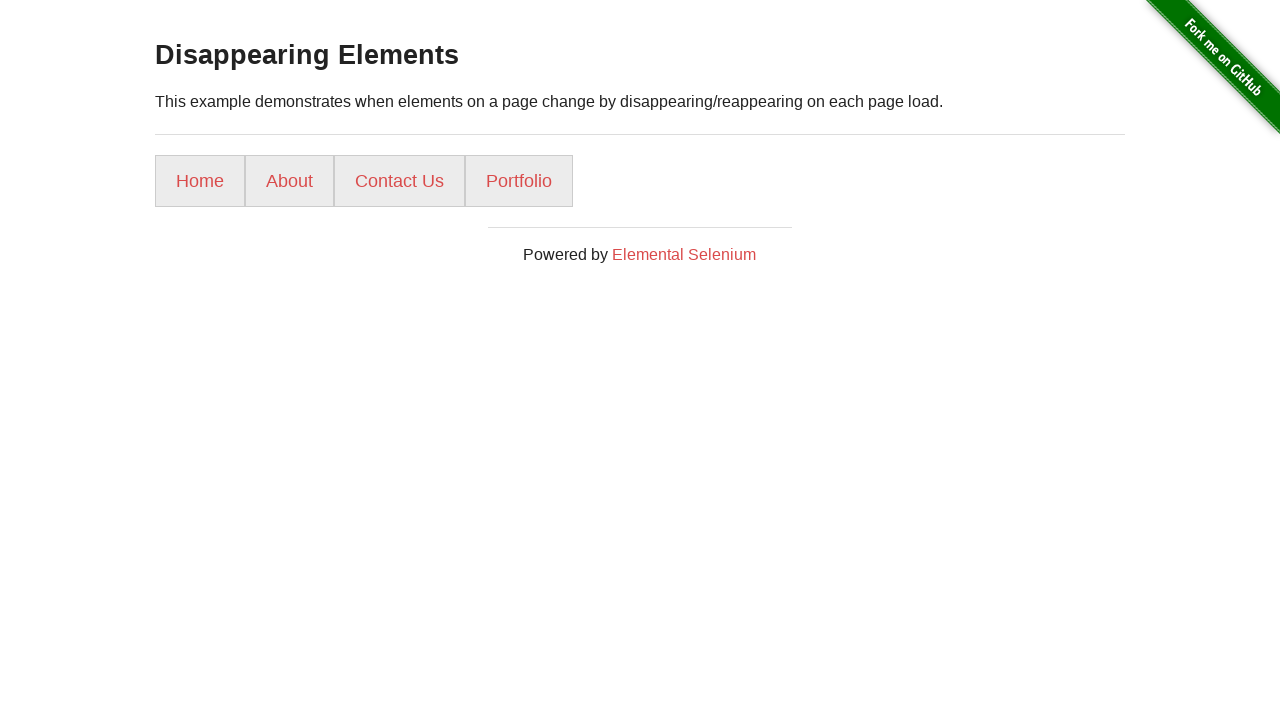

Refreshed page (refresh 4 of 5)
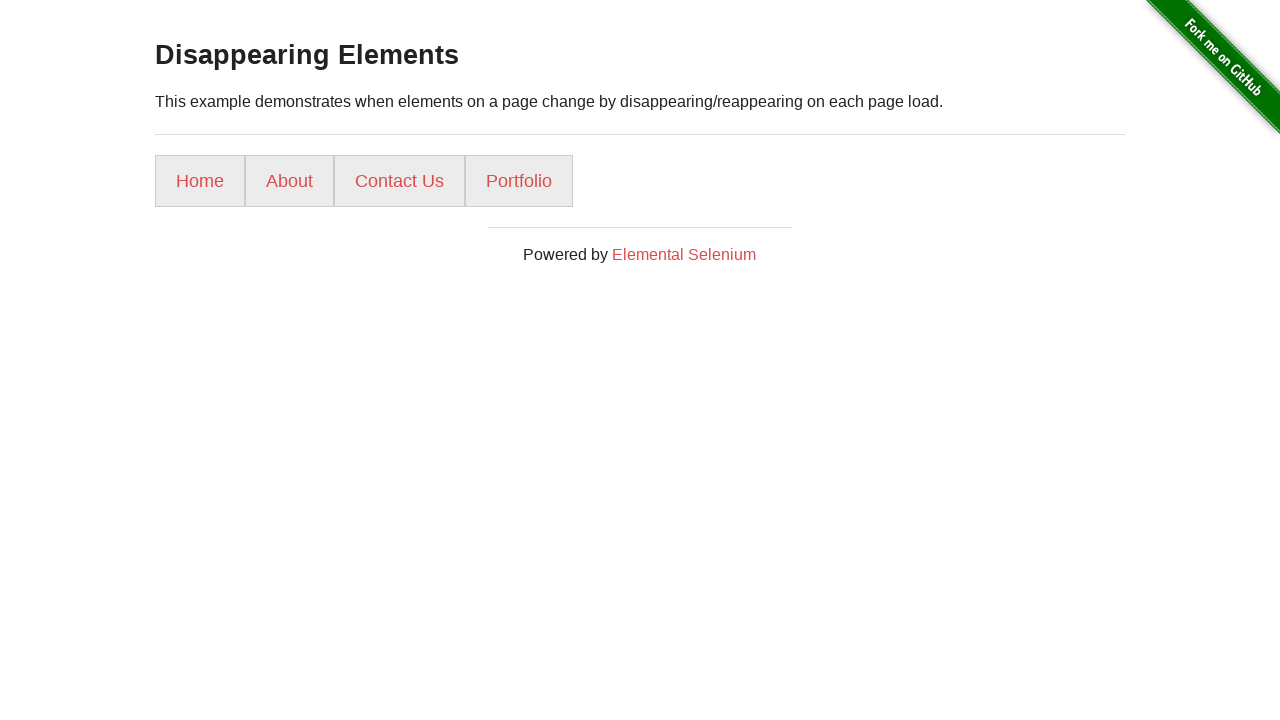

Refreshed page (refresh 5 of 5)
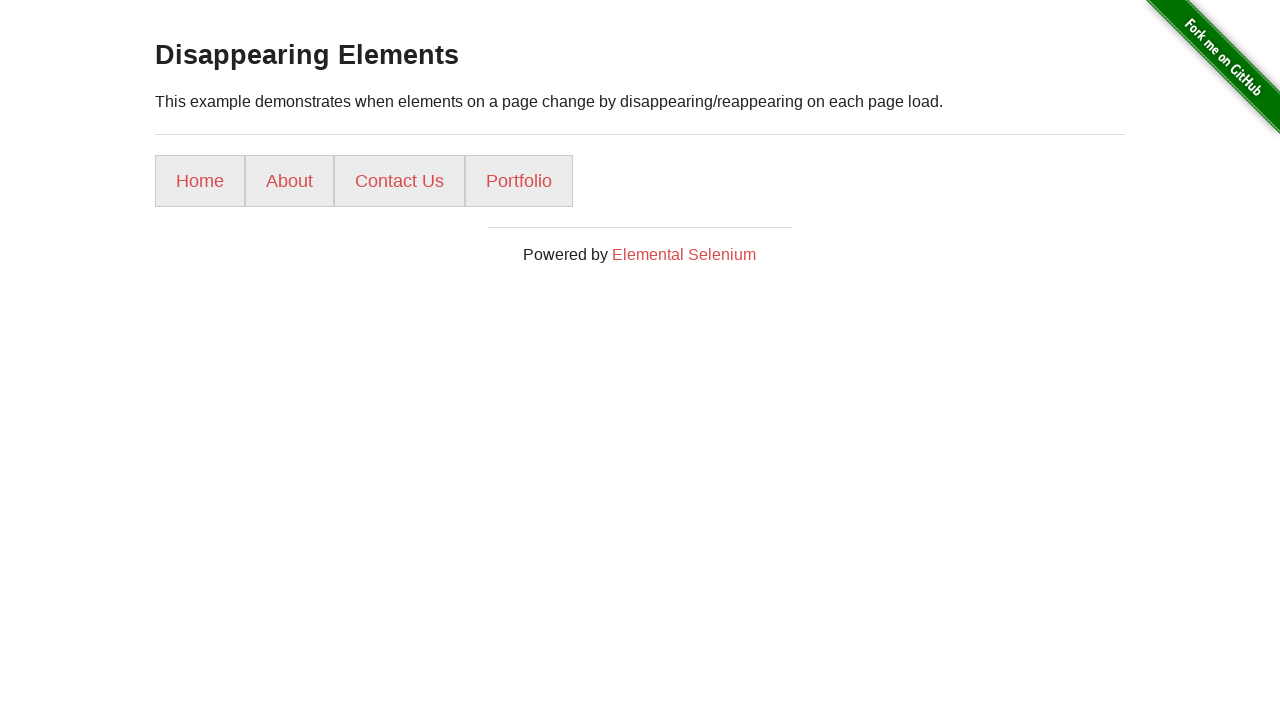

Located all 'Gallery' elements - found 0 element(s)
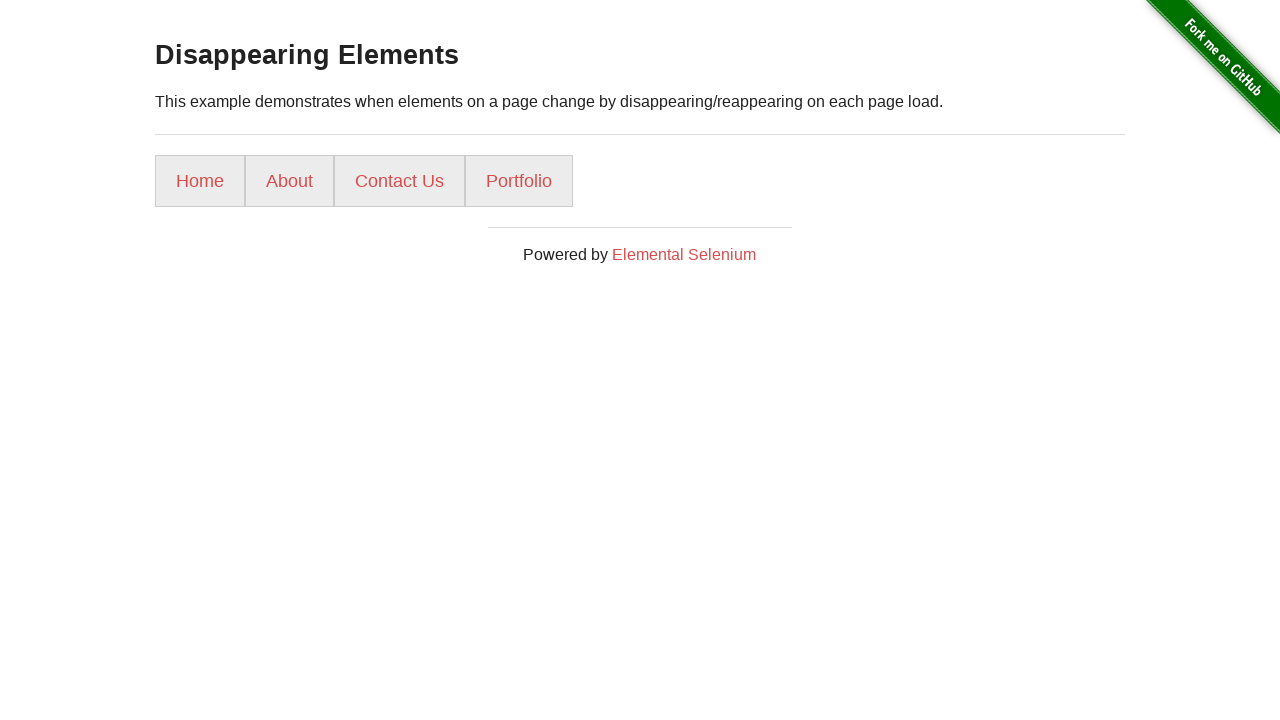

Verified that Gallery element has disappeared (assertion passed)
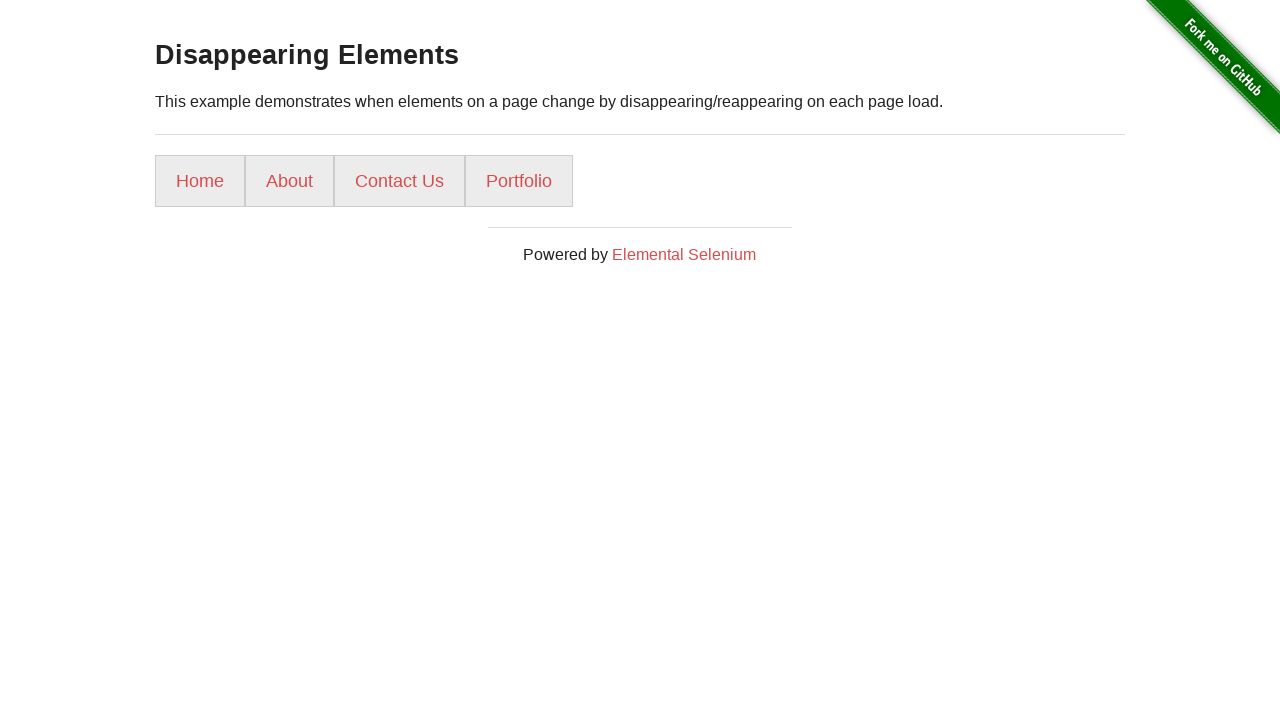

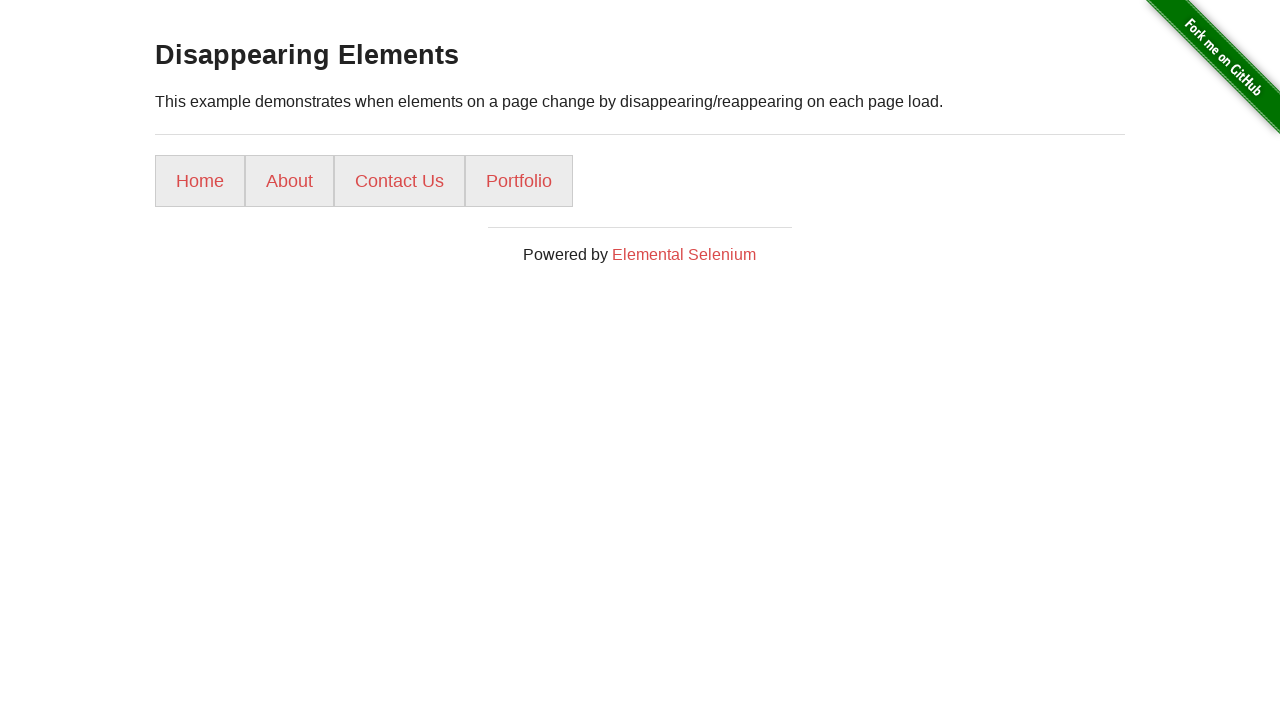